Tests clearing the complete state of all items by checking and unchecking toggle all

Starting URL: https://demo.playwright.dev/todomvc

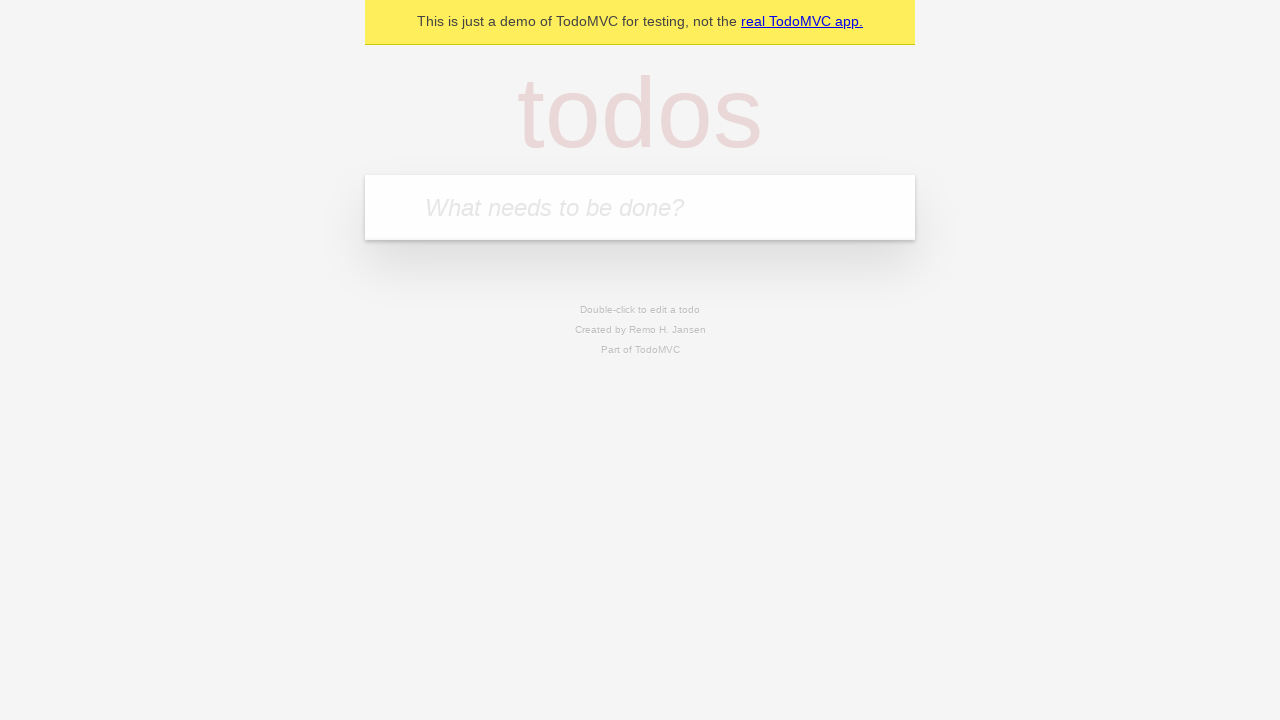

Filled first todo item 'buy some cheese' on internal:attr=[placeholder="What needs to be done?"i]
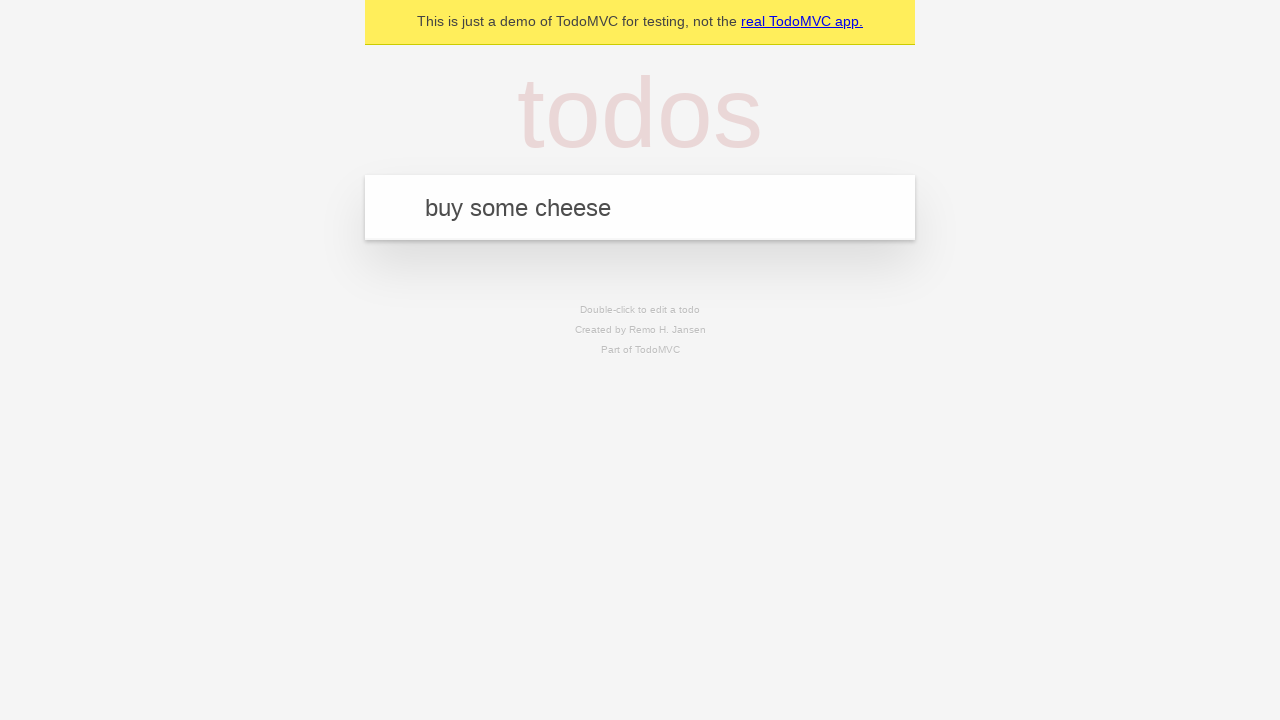

Pressed Enter to add first todo on internal:attr=[placeholder="What needs to be done?"i]
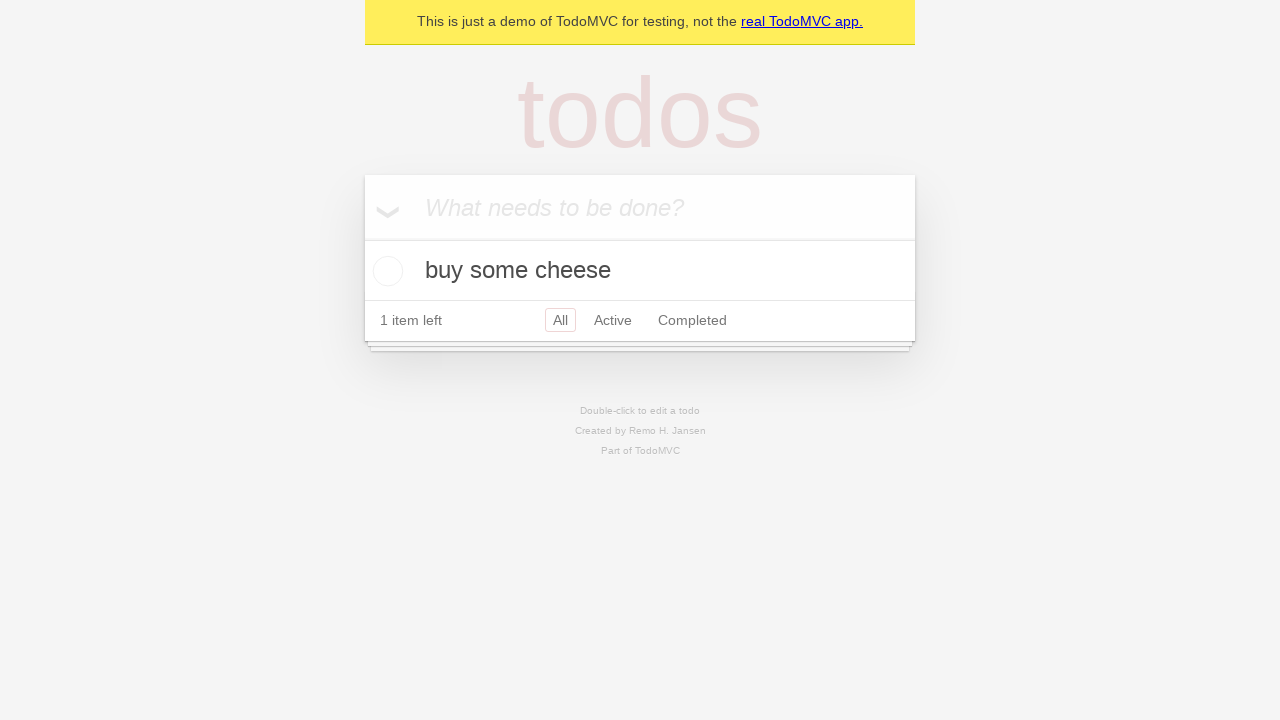

Filled second todo item 'feed the cat' on internal:attr=[placeholder="What needs to be done?"i]
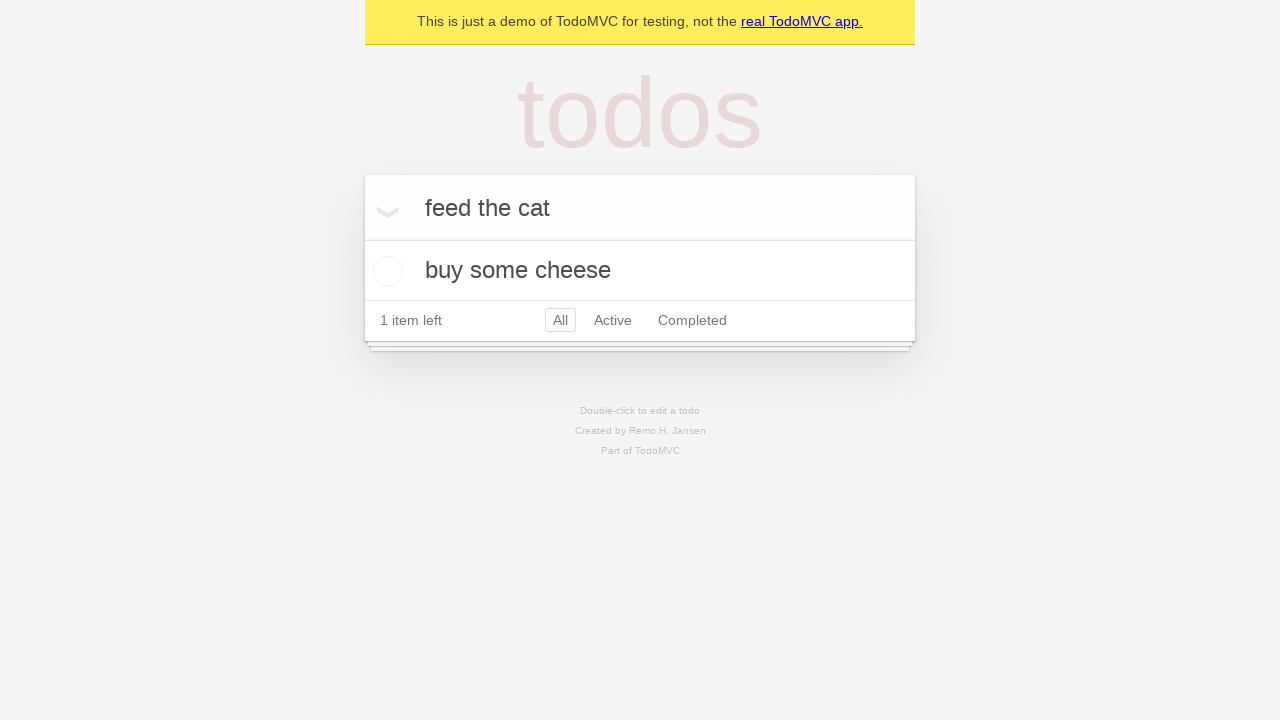

Pressed Enter to add second todo on internal:attr=[placeholder="What needs to be done?"i]
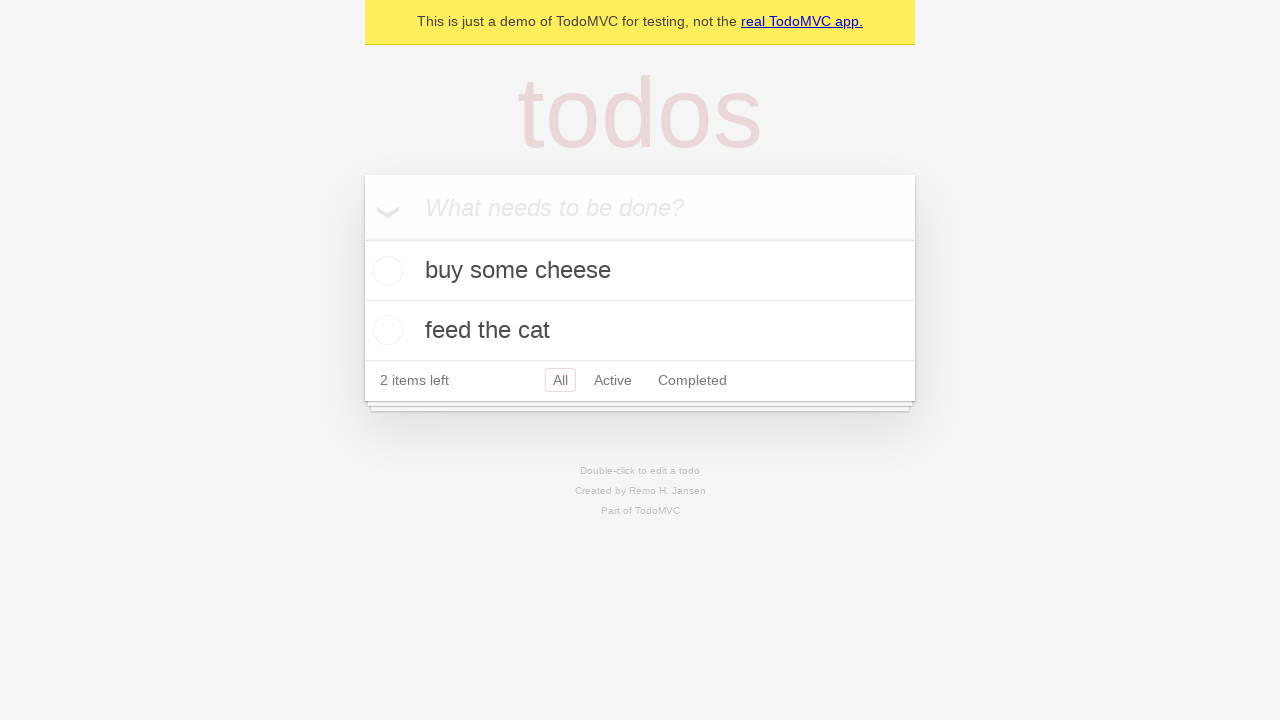

Filled third todo item 'book a doctors appointment' on internal:attr=[placeholder="What needs to be done?"i]
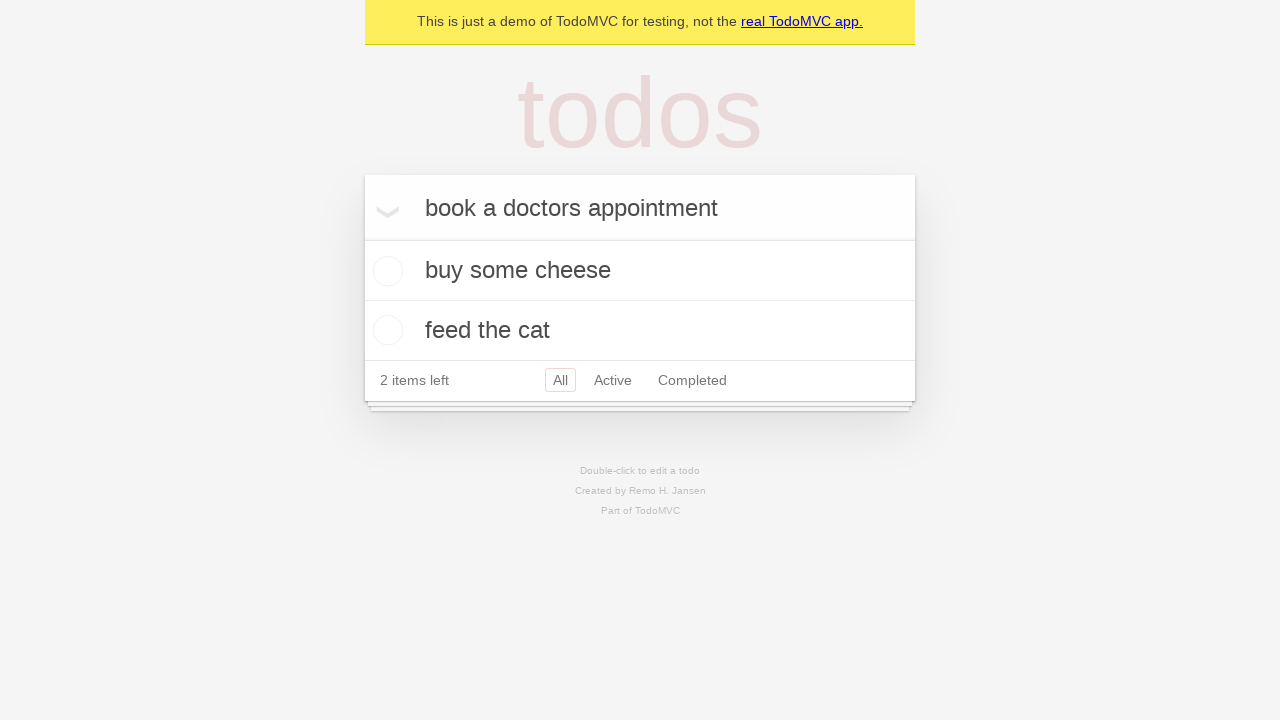

Pressed Enter to add third todo on internal:attr=[placeholder="What needs to be done?"i]
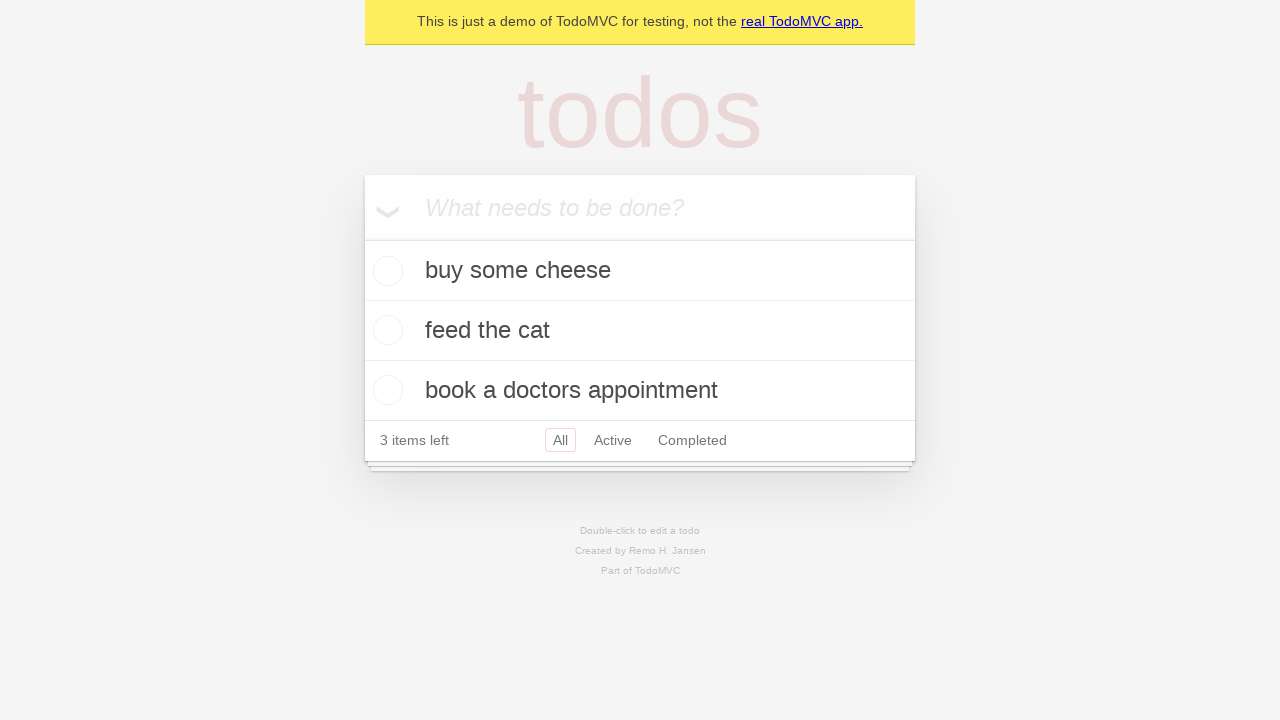

Located toggle all checkbox
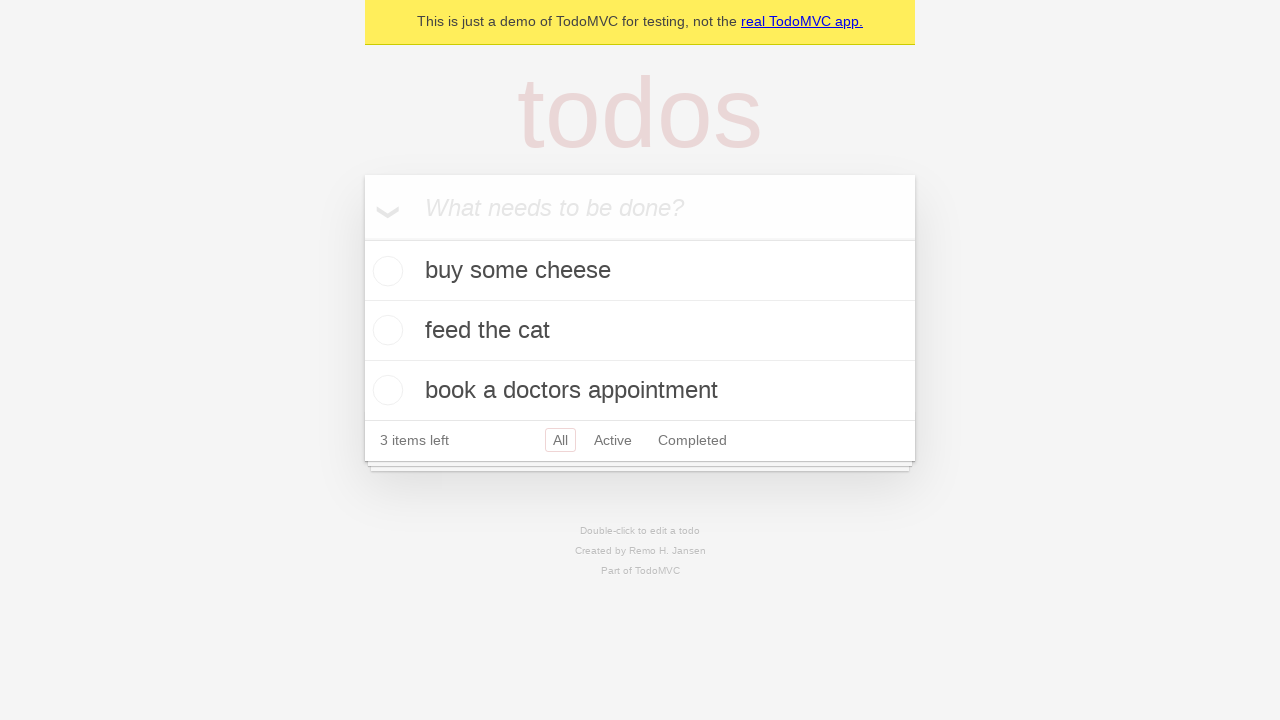

Checked toggle all to mark all items as complete at (362, 238) on internal:label="Mark all as complete"i
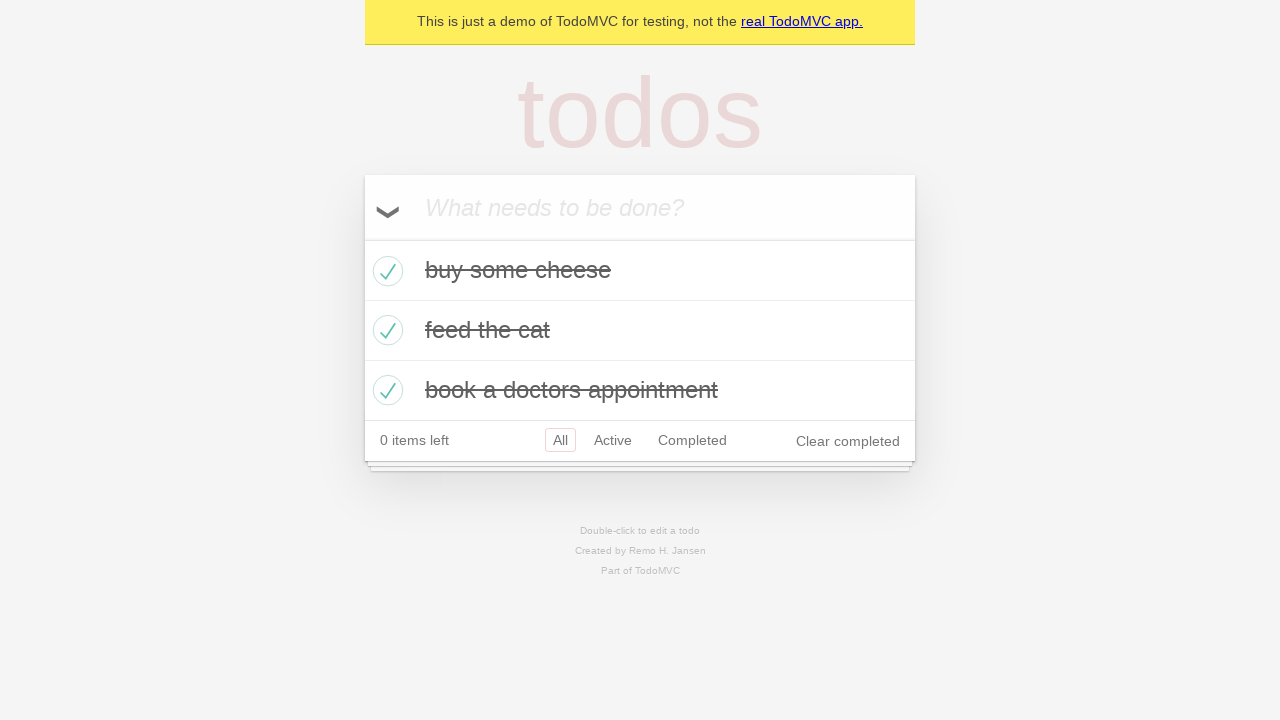

Unchecked toggle all to clear complete state of all items at (362, 238) on internal:label="Mark all as complete"i
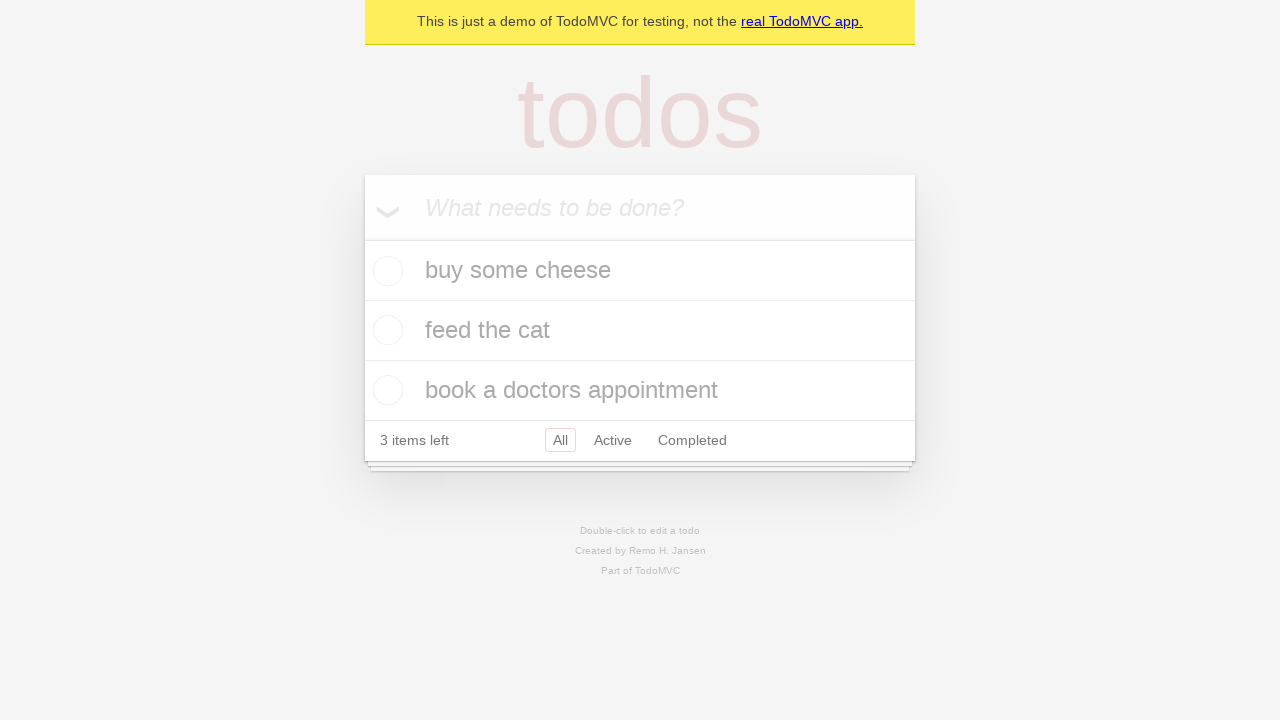

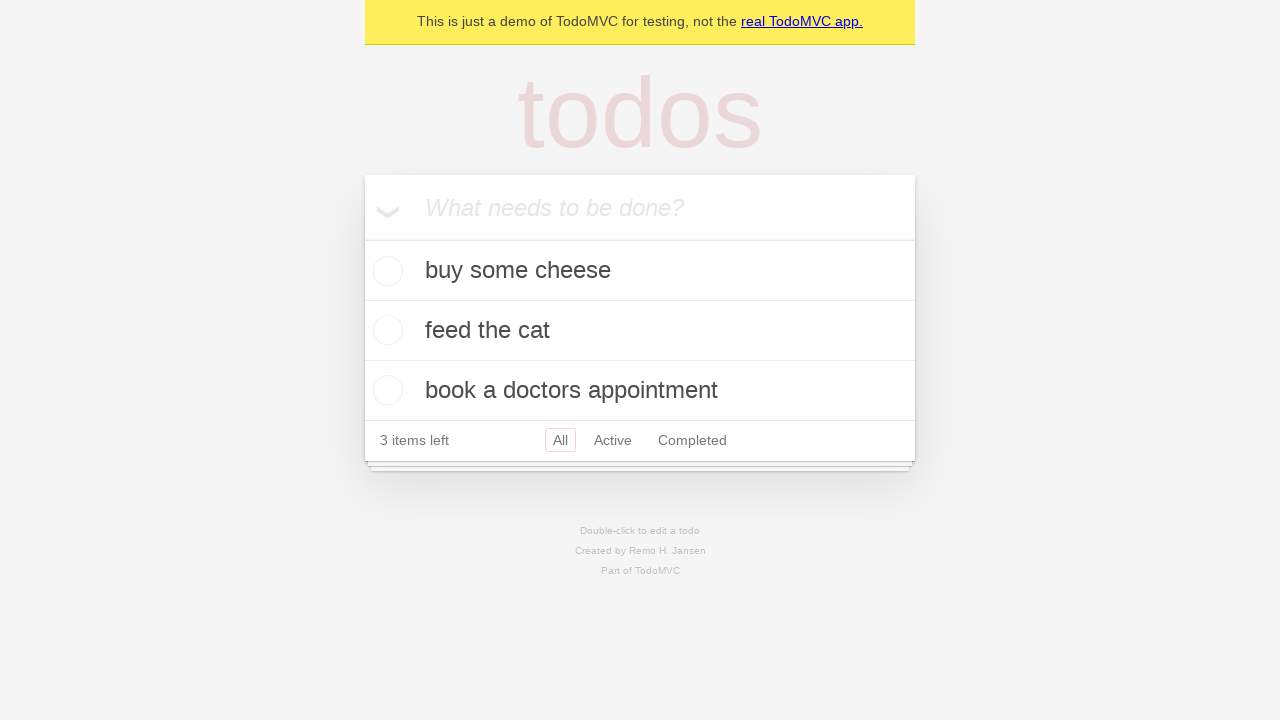